Tests the FAQ accordion section on the homepage by clicking each question and verifying the corresponding answer text is displayed correctly. Iterates through 8 Q&A pairs.

Starting URL: https://qa-scooter.praktikum-services.ru/

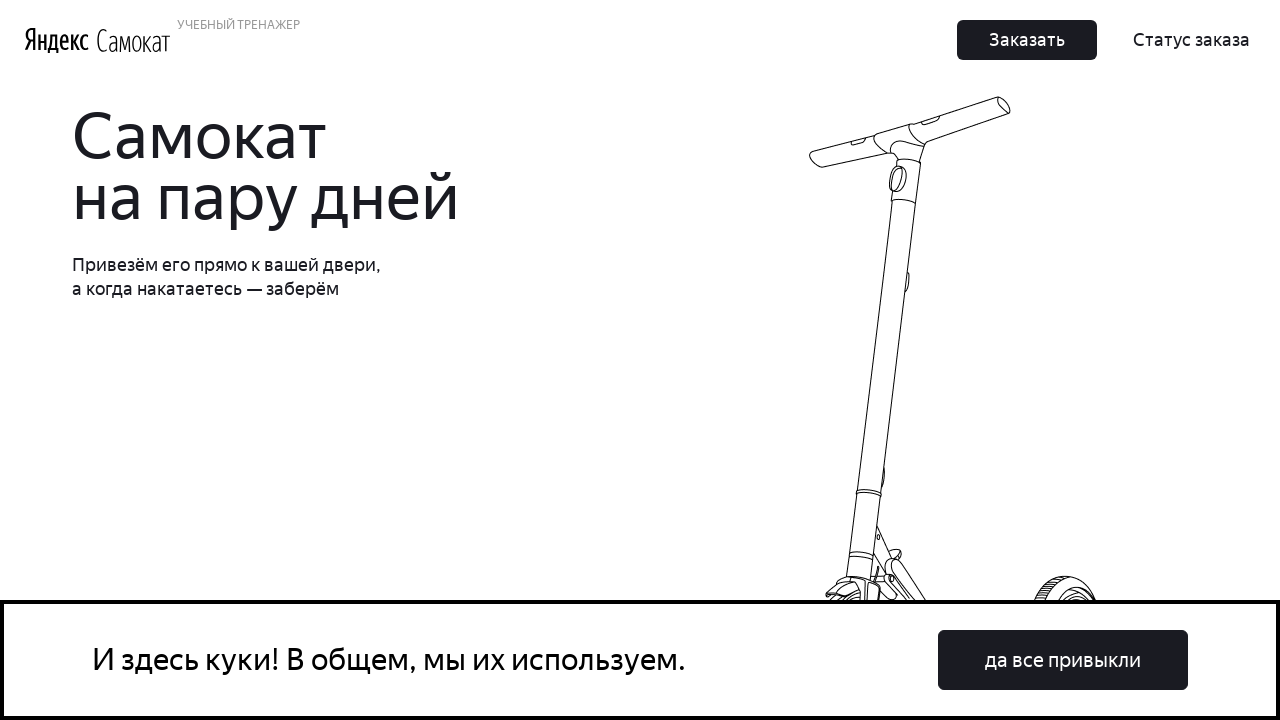

FAQ accordion section loaded
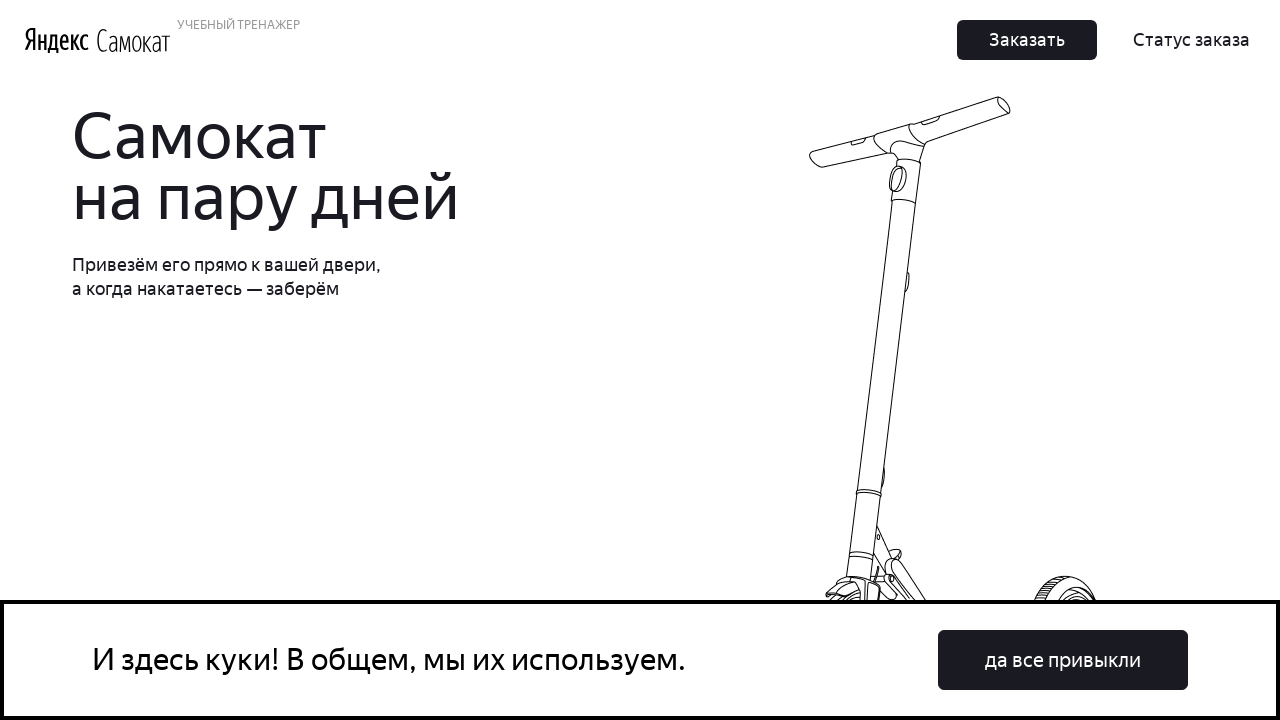

Scrolled to question accordion__heading-0
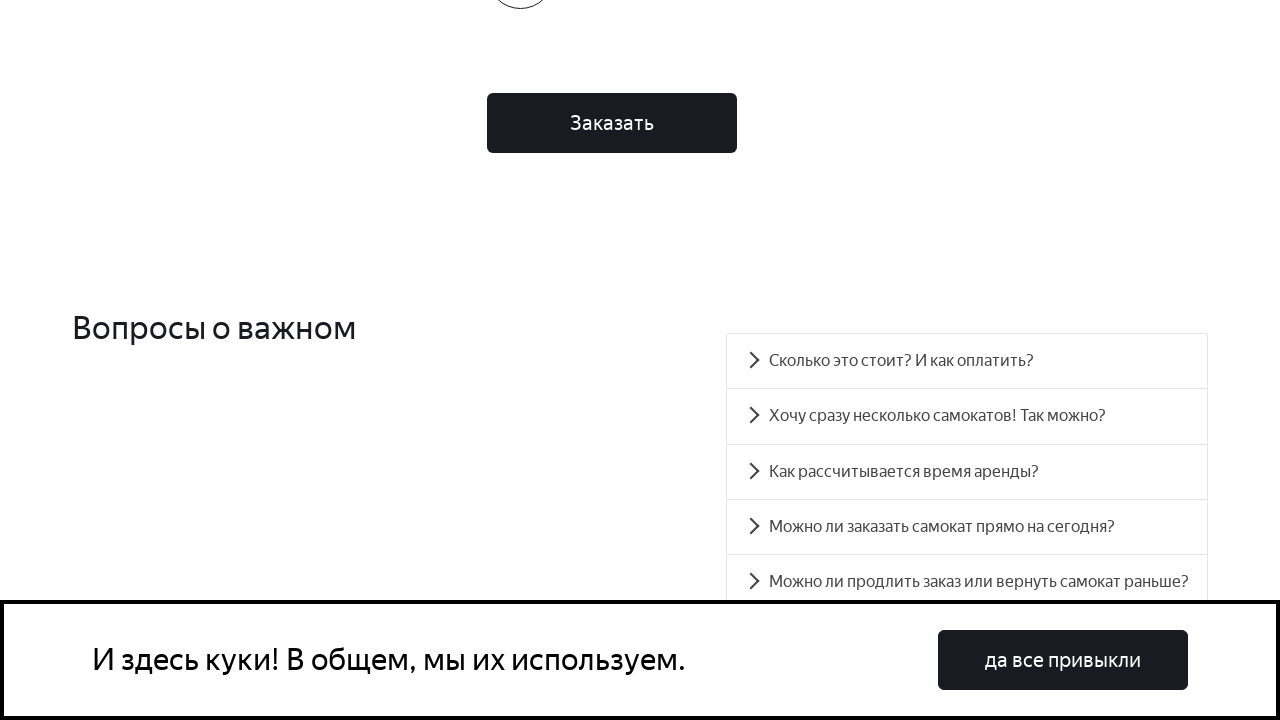

Clicked on question accordion__heading-0 to expand at (967, 361) on #accordion__heading-0
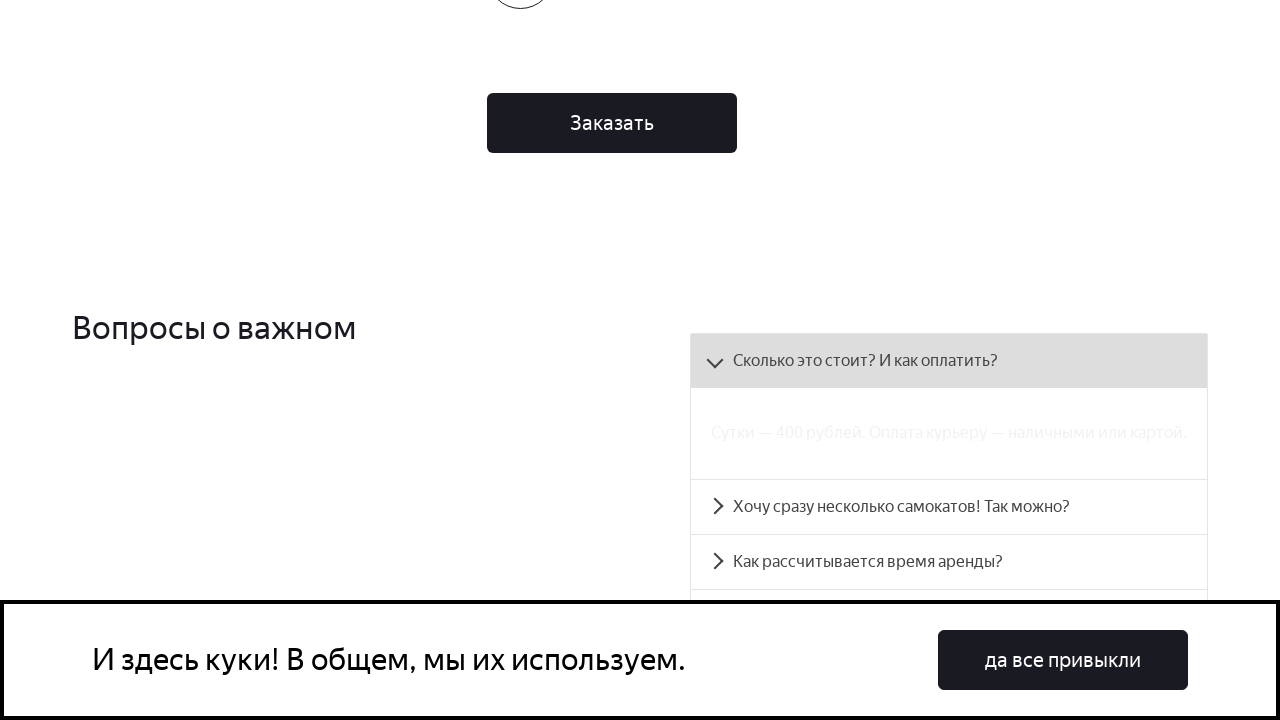

Answer accordion__panel-0 became visible
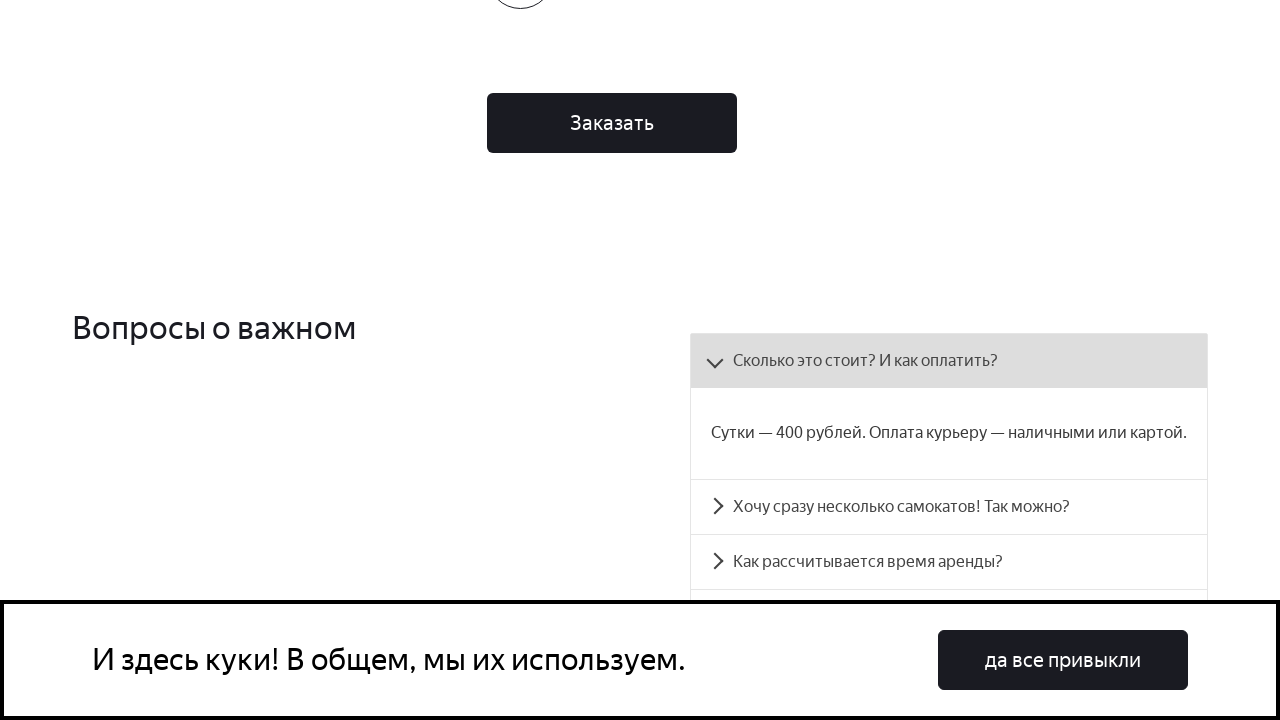

Verified answer text for accordion__panel-0 matches expected content
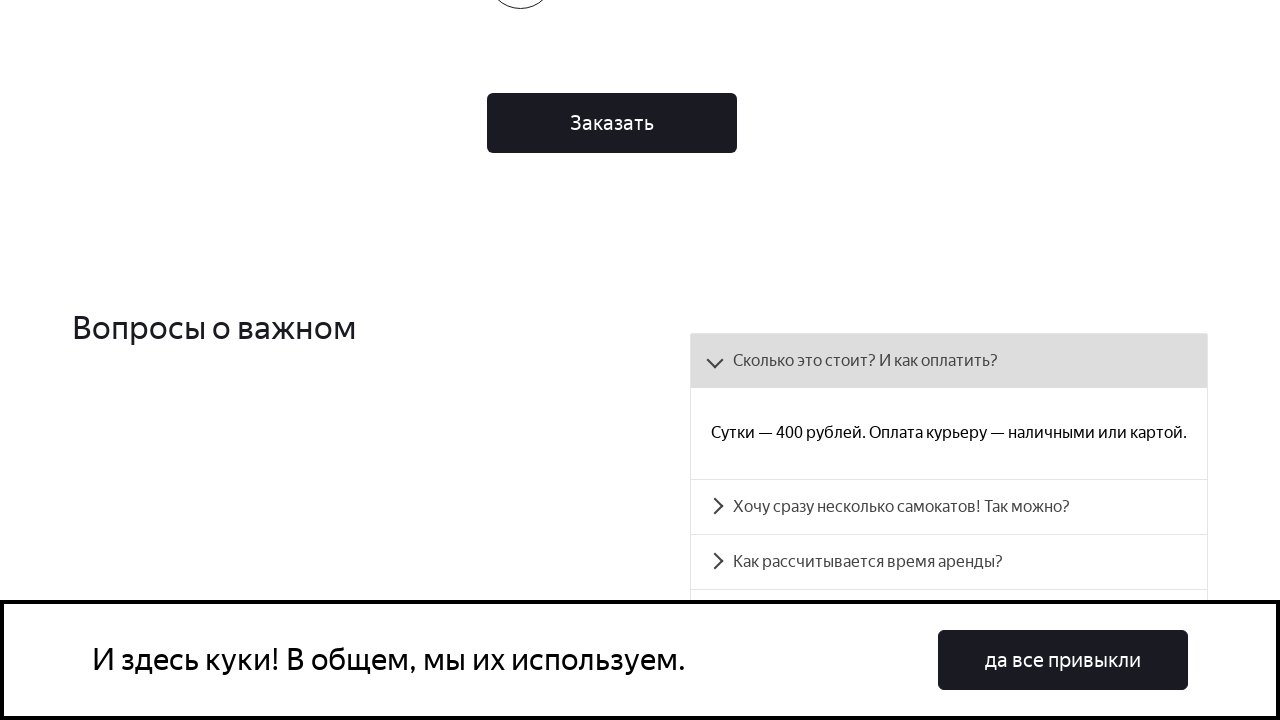

Scrolled to question accordion__heading-1
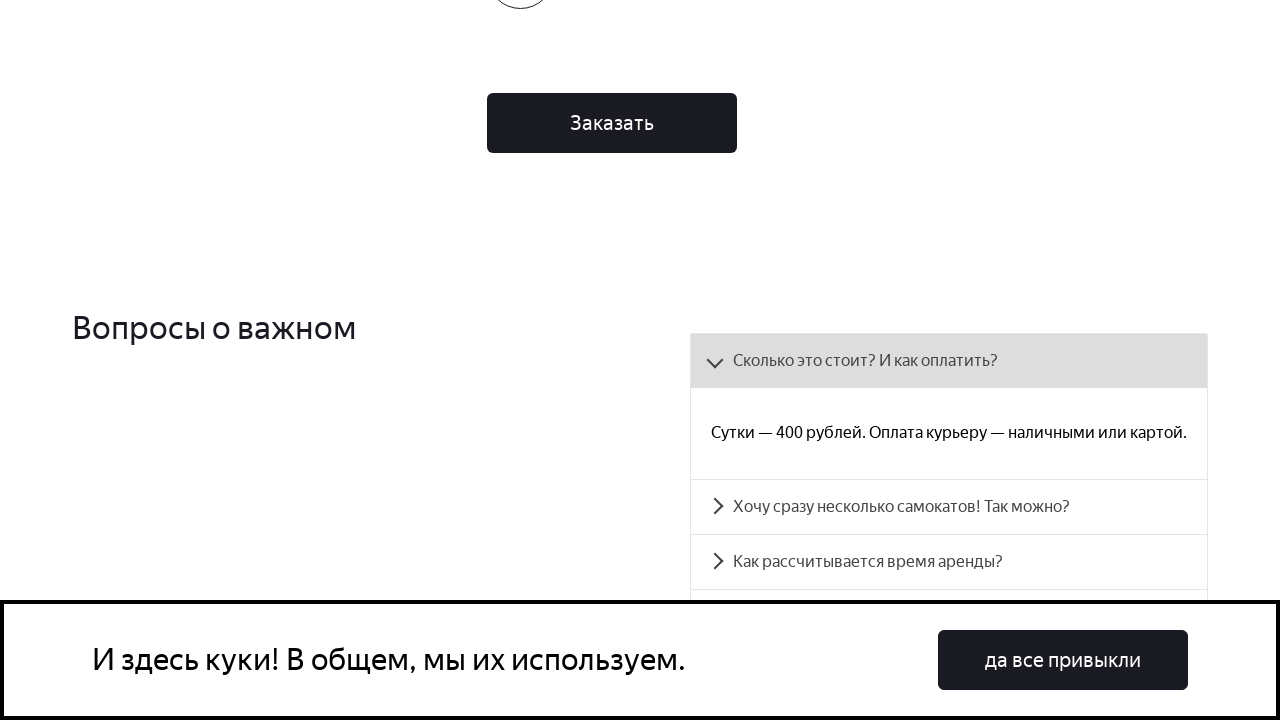

Clicked on question accordion__heading-1 to expand at (949, 507) on #accordion__heading-1
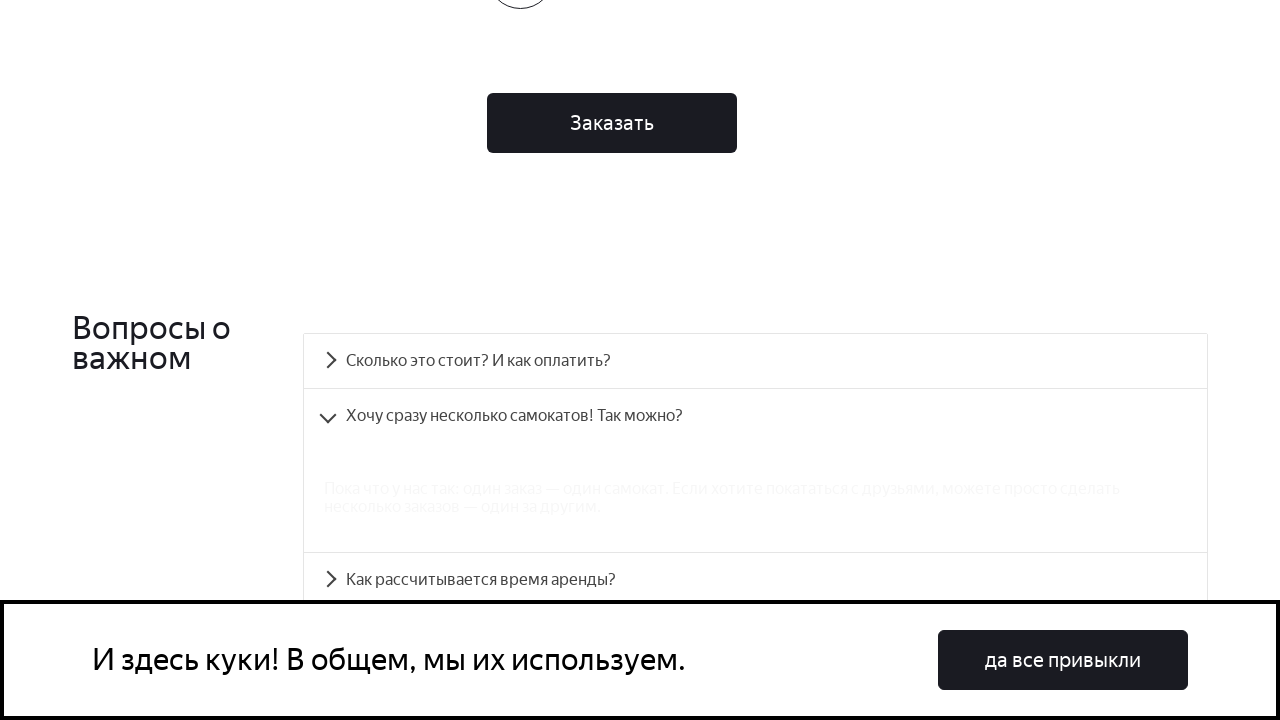

Answer accordion__panel-1 became visible
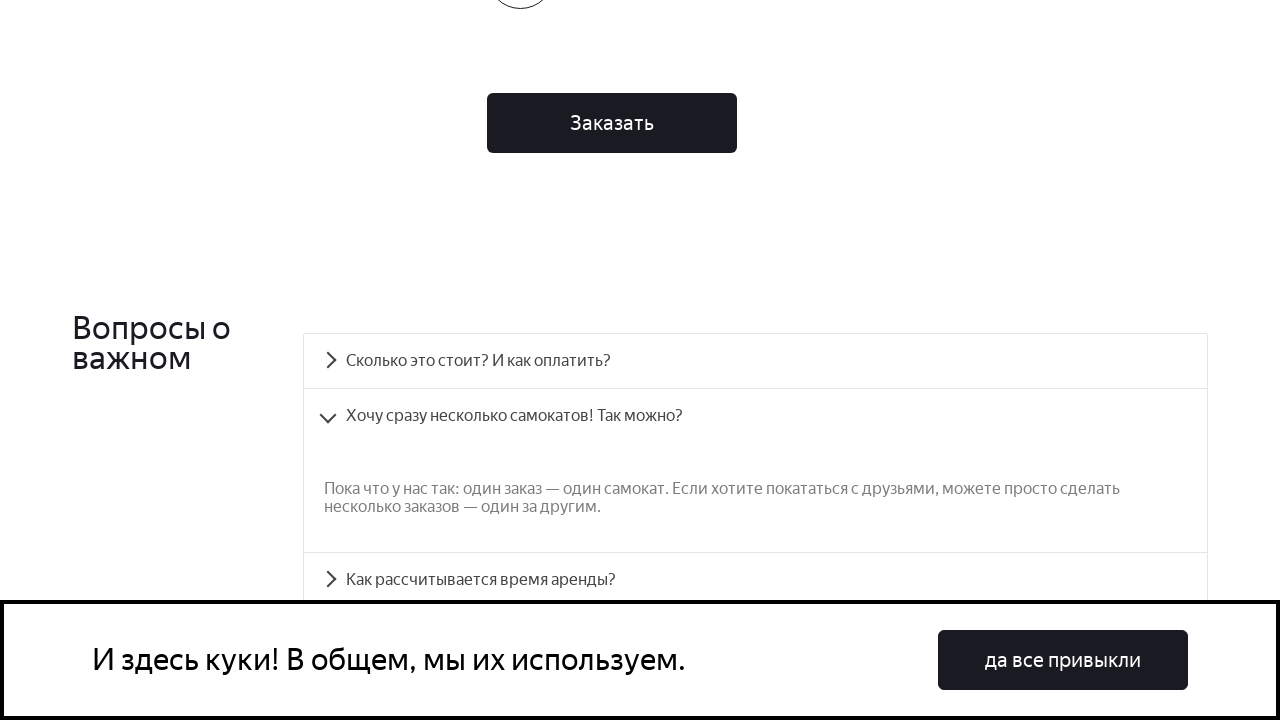

Verified answer text for accordion__panel-1 matches expected content
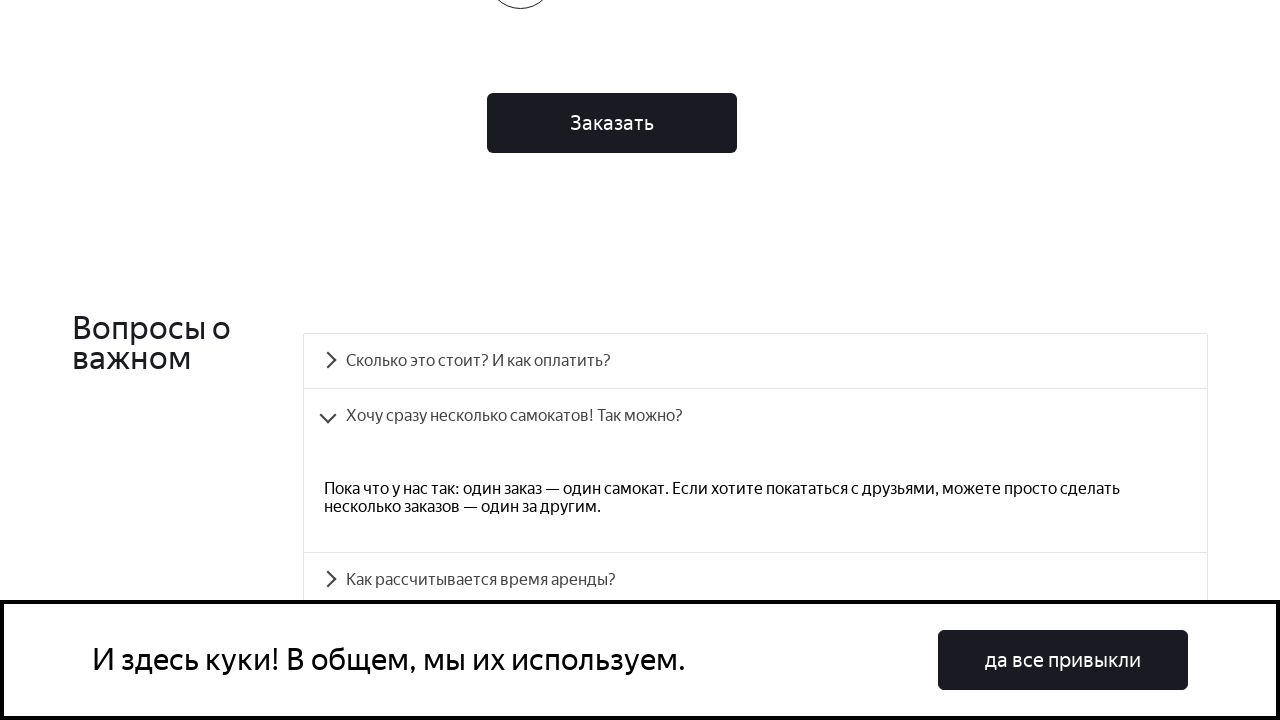

Scrolled to question accordion__heading-2
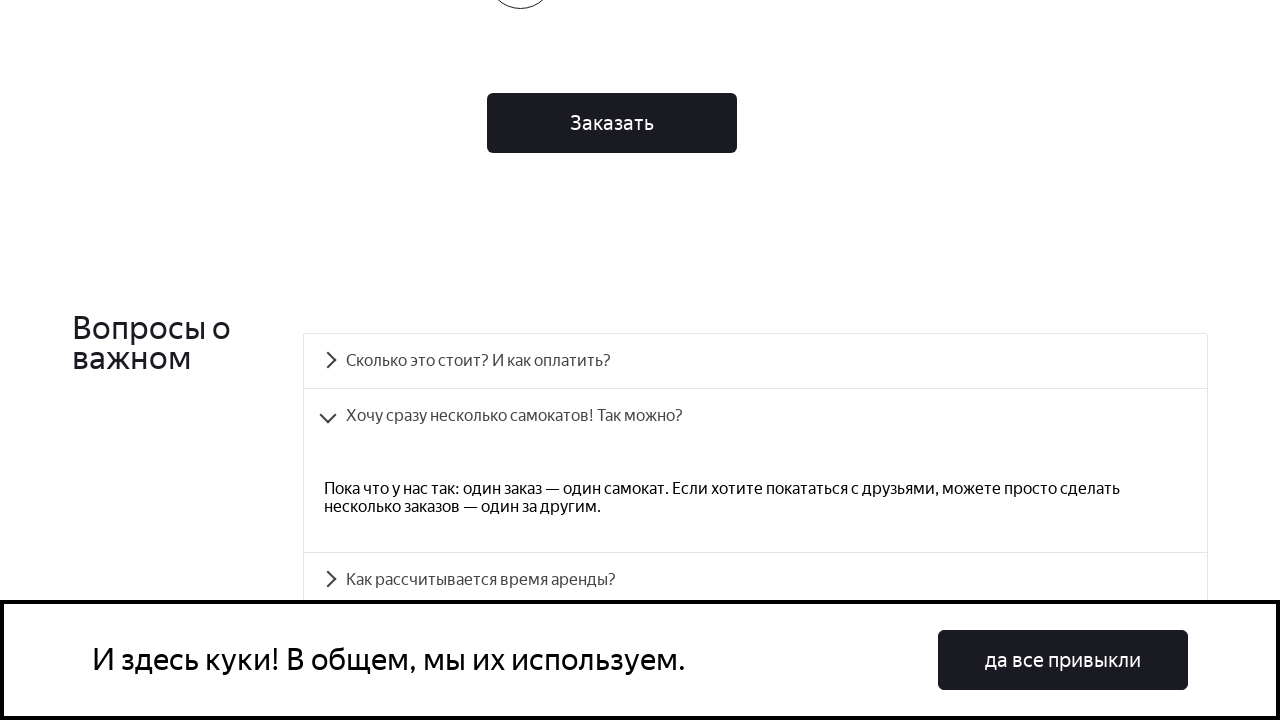

Clicked on question accordion__heading-2 to expand at (755, 580) on #accordion__heading-2
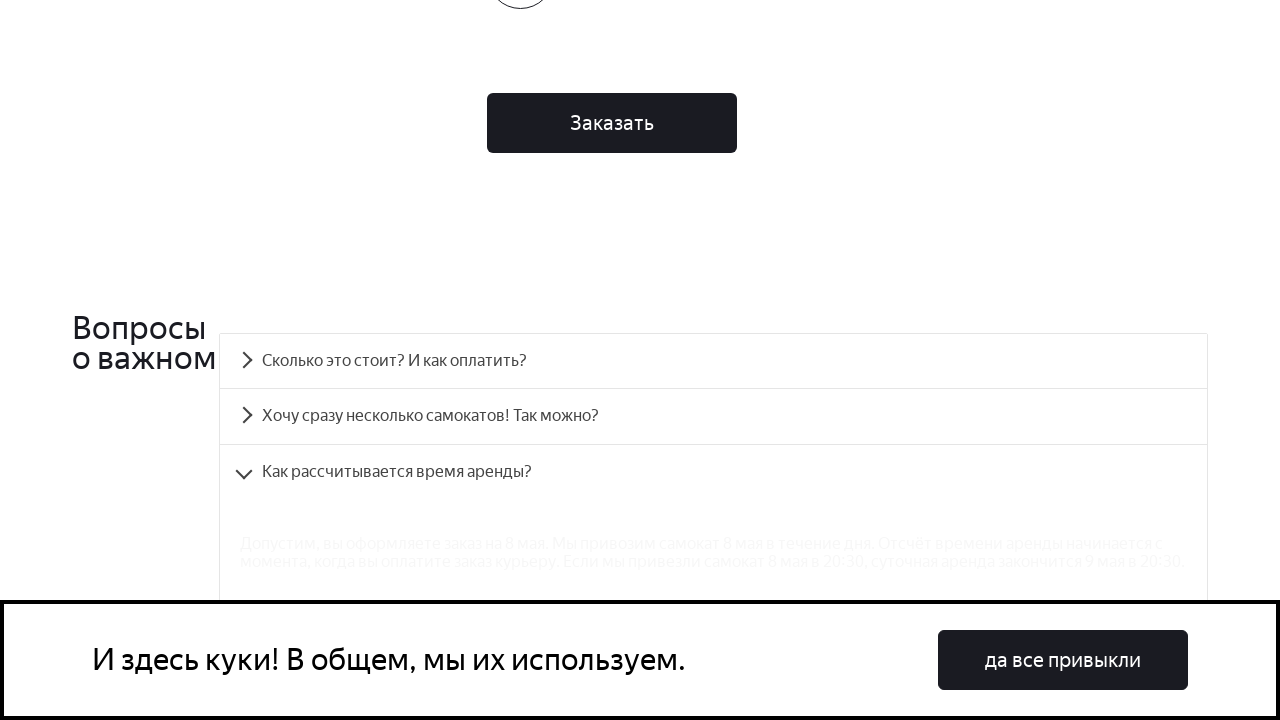

Answer accordion__panel-2 became visible
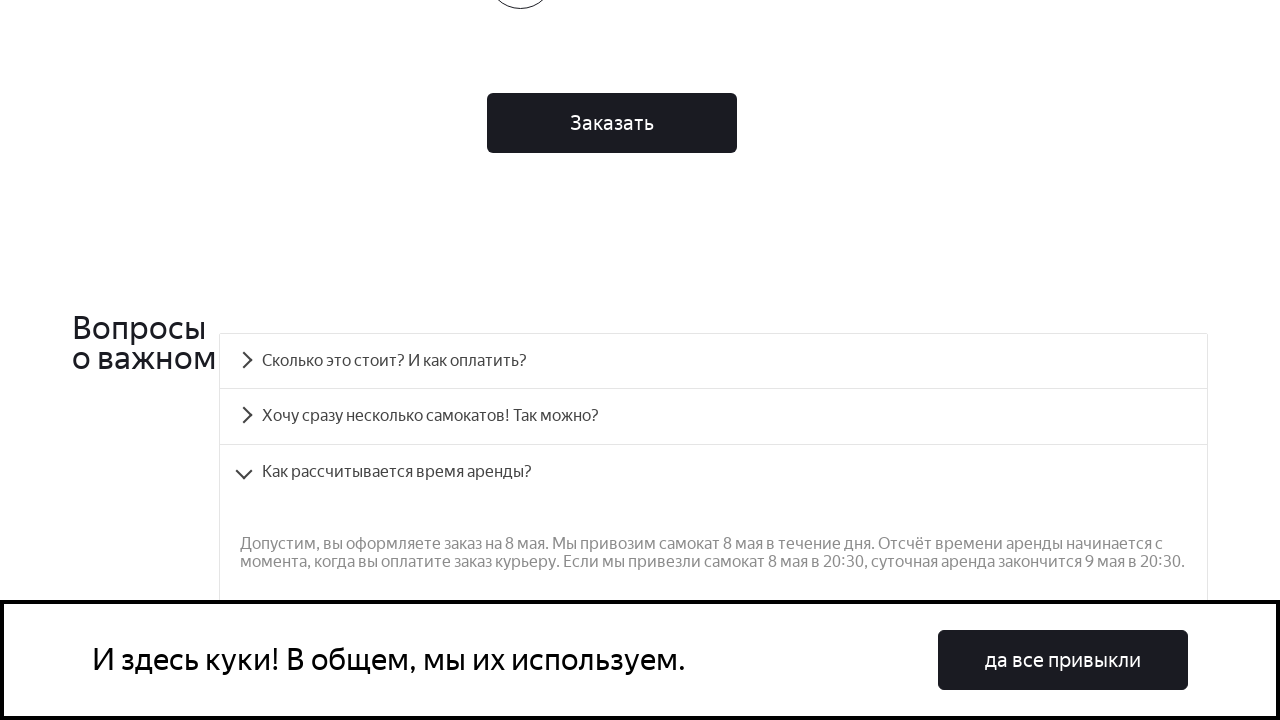

Verified answer text for accordion__panel-2 matches expected content
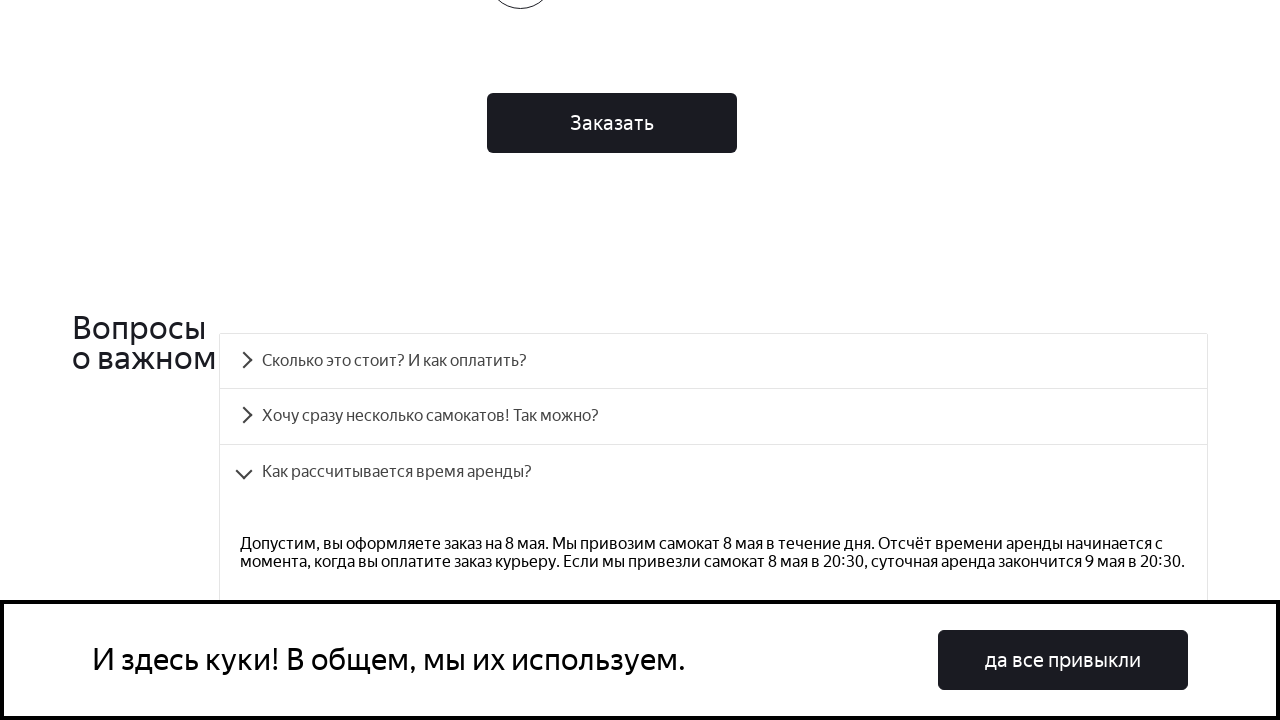

Scrolled to question accordion__heading-3
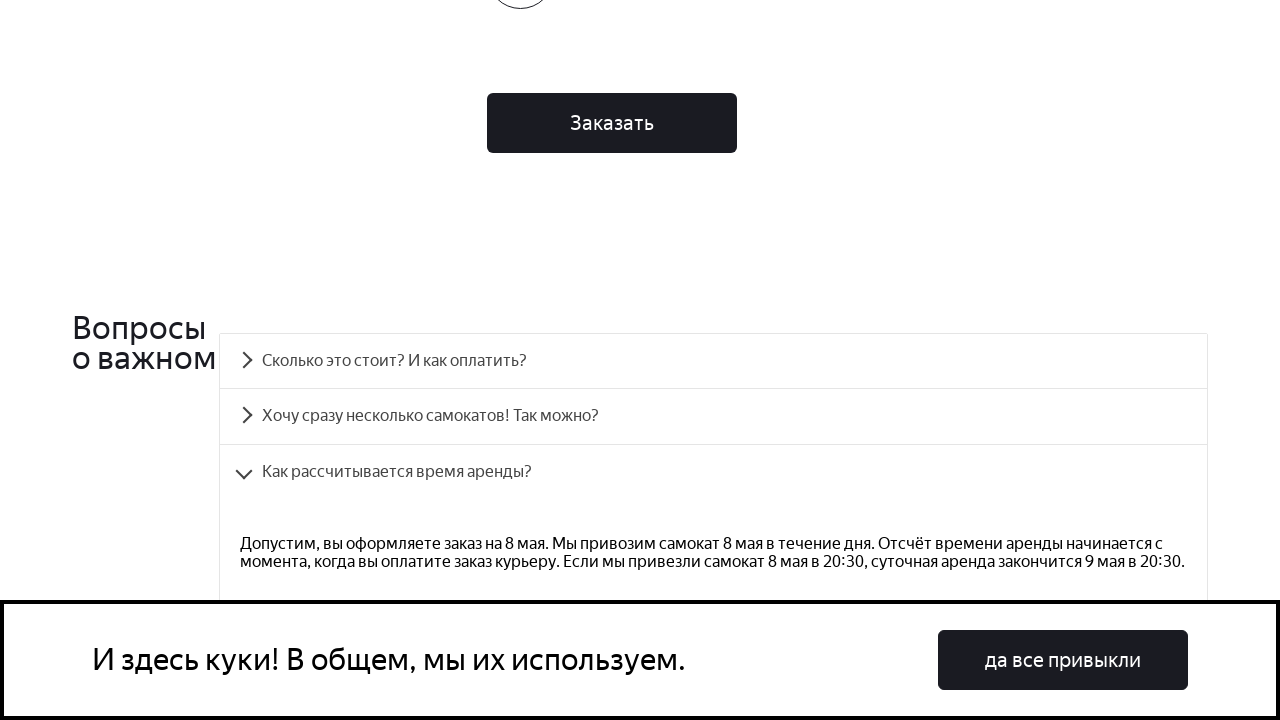

Clicked on question accordion__heading-3 to expand at (714, 361) on #accordion__heading-3
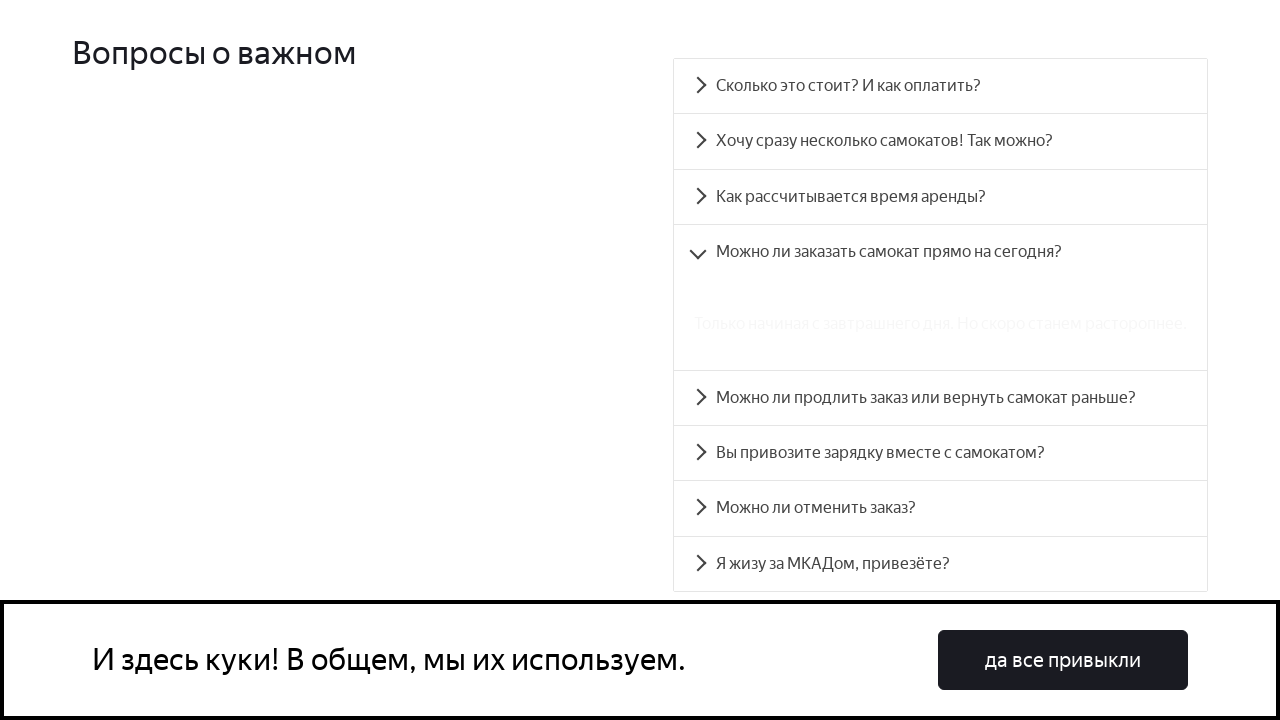

Answer accordion__panel-3 became visible
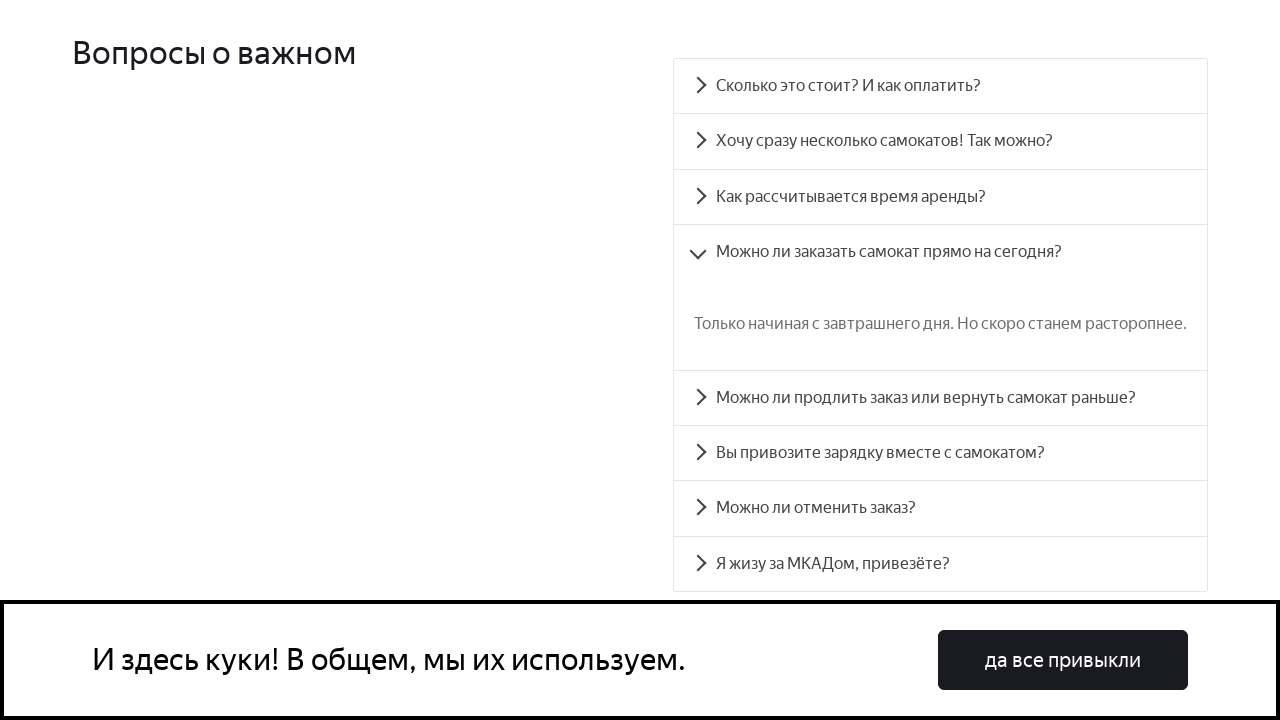

Verified answer text for accordion__panel-3 matches expected content
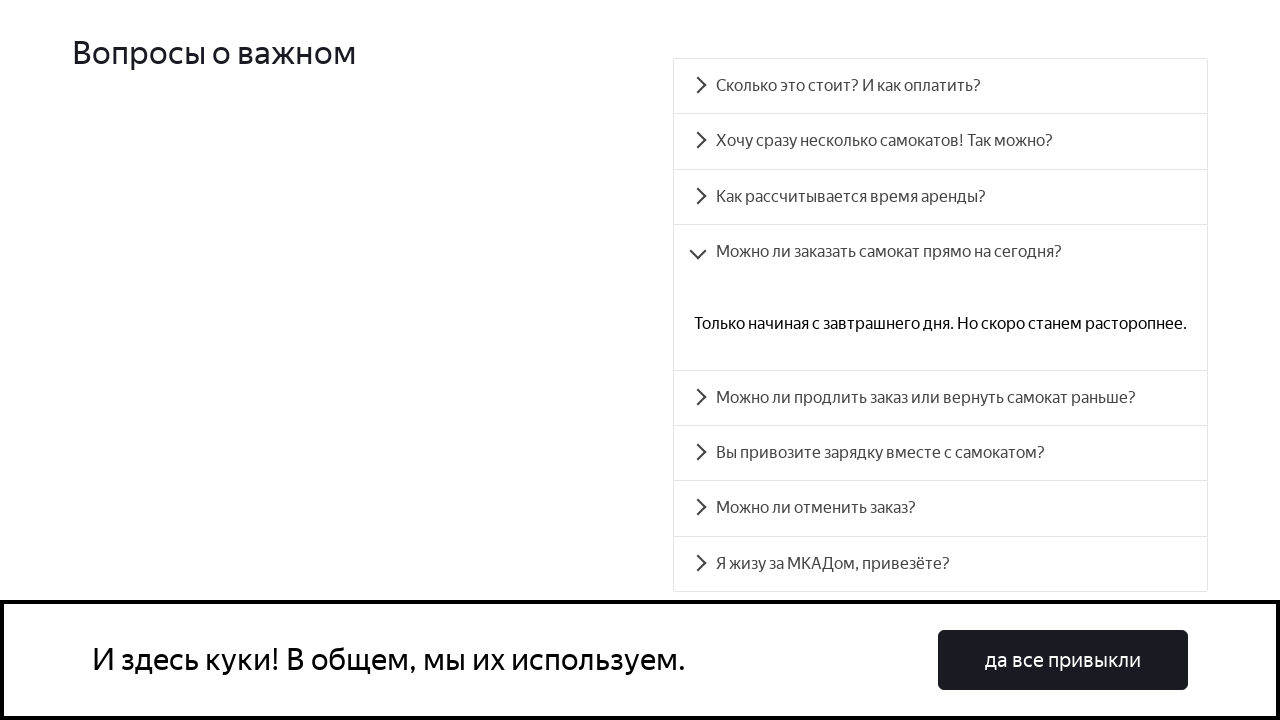

Scrolled to question accordion__heading-4
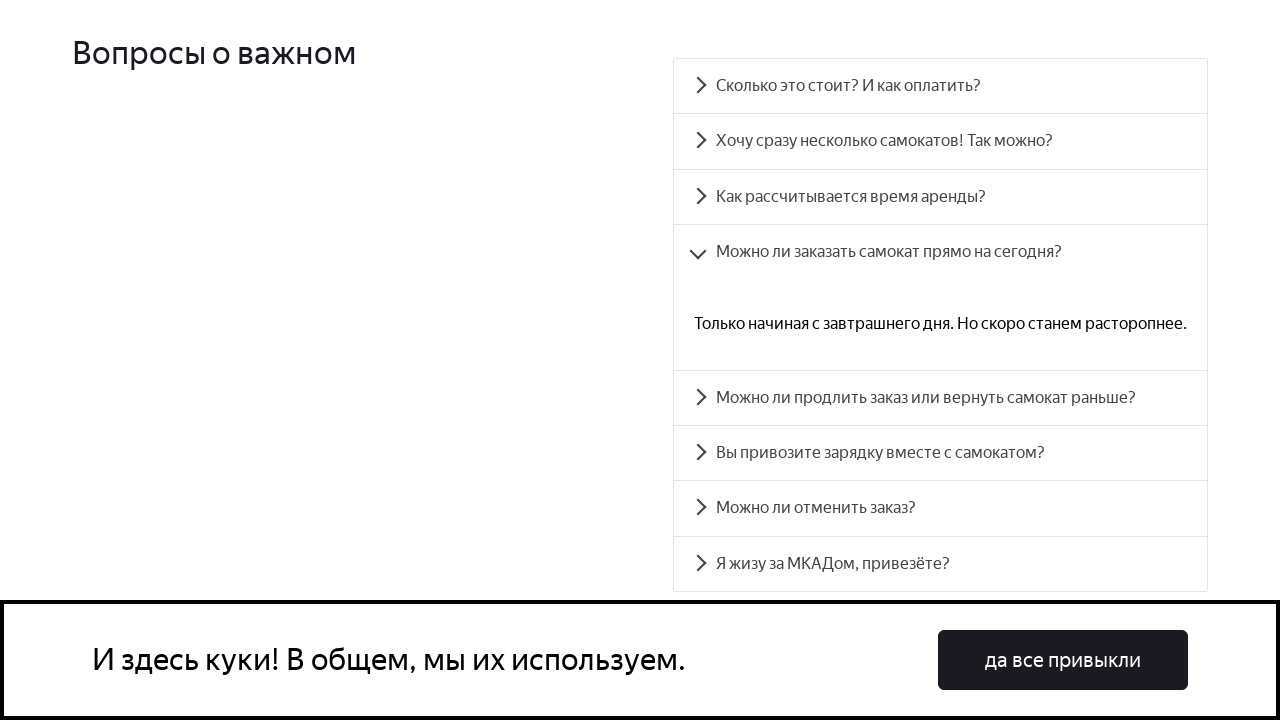

Clicked on question accordion__heading-4 to expand at (940, 398) on #accordion__heading-4
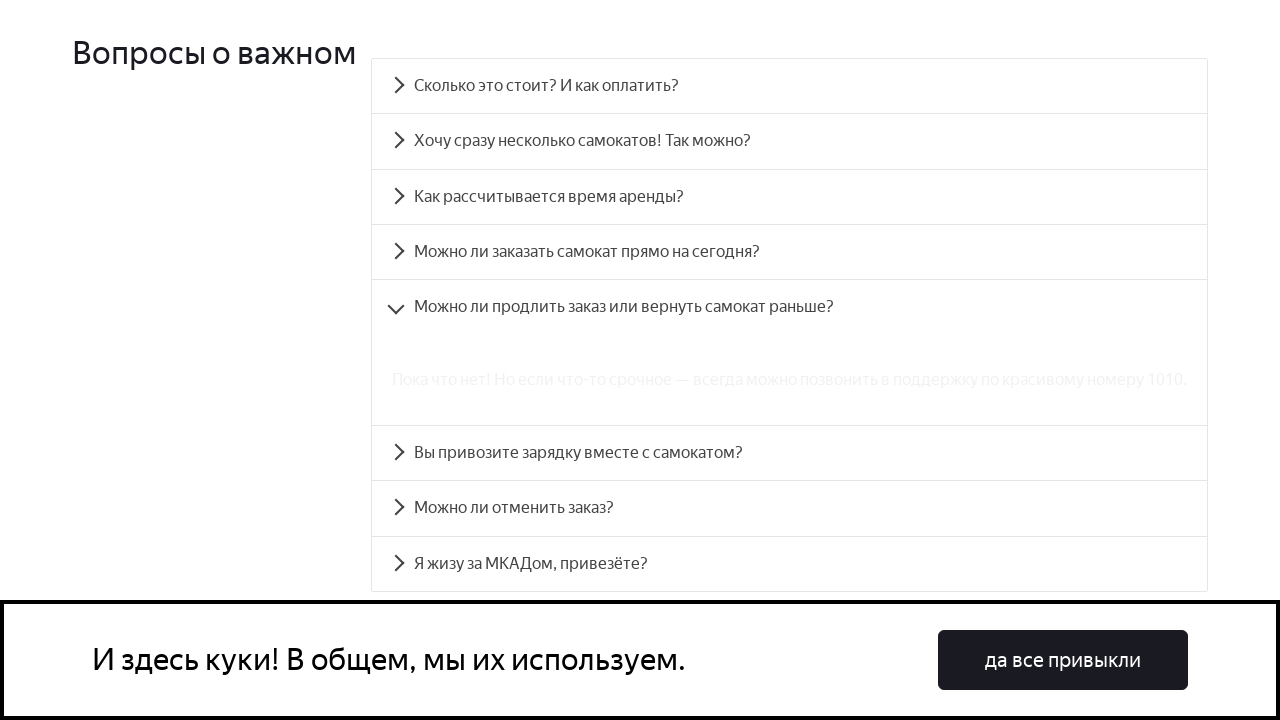

Answer accordion__panel-4 became visible
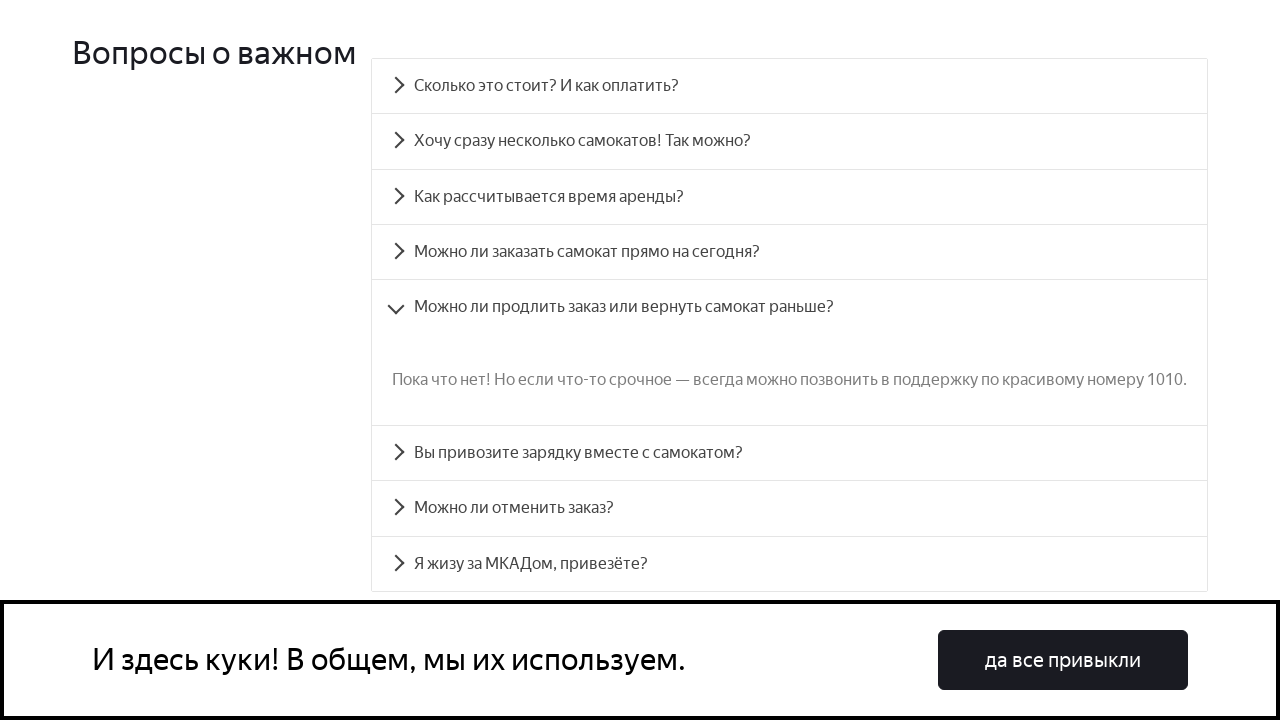

Verified answer text for accordion__panel-4 matches expected content
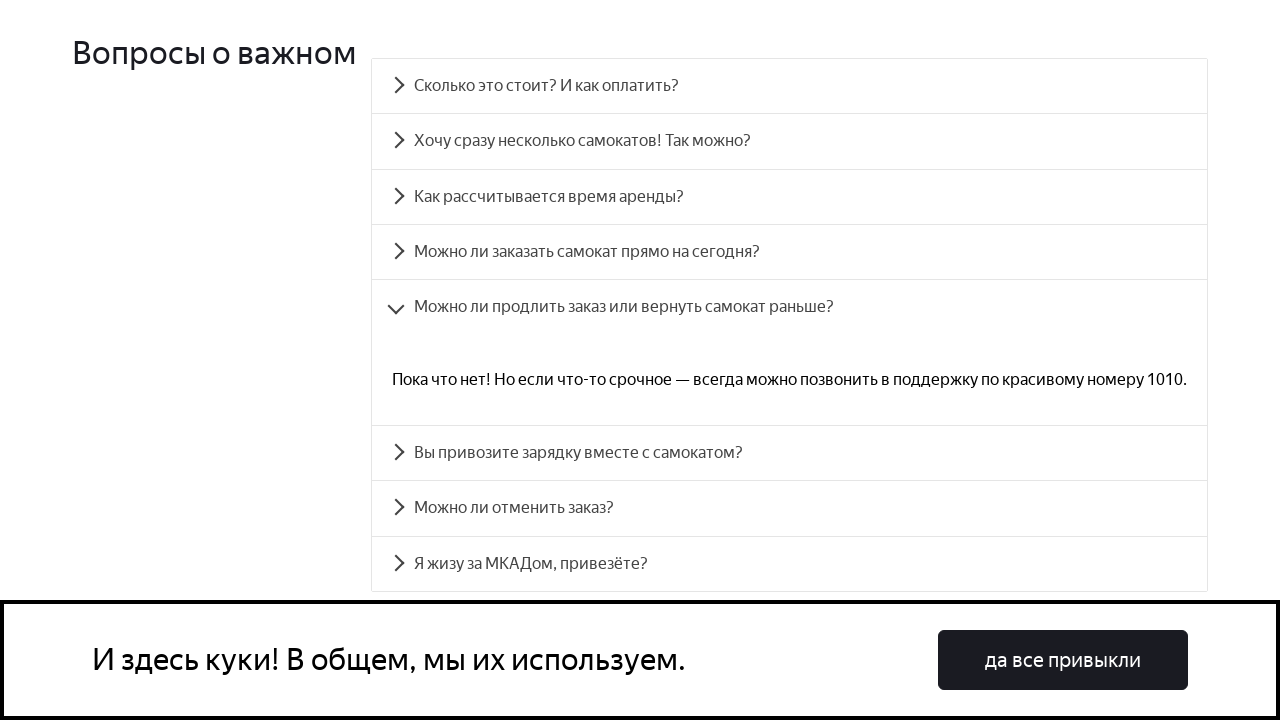

Scrolled to question accordion__heading-5
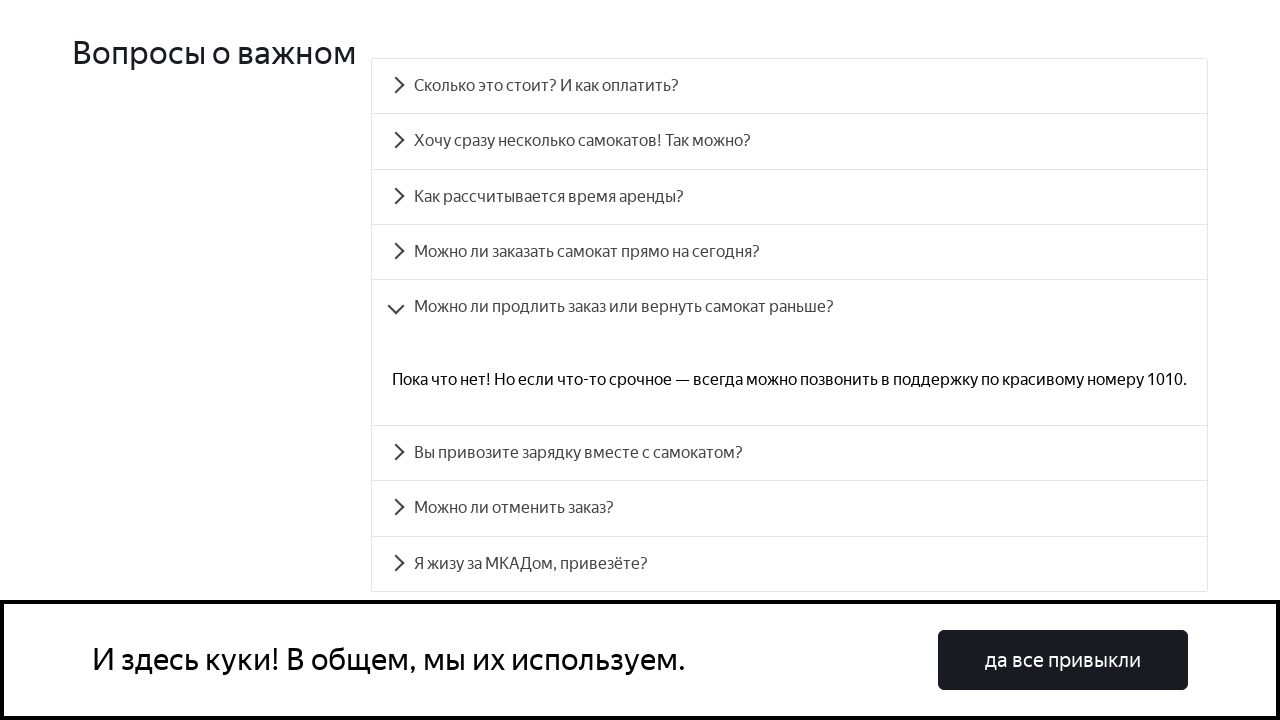

Clicked on question accordion__heading-5 to expand at (790, 453) on #accordion__heading-5
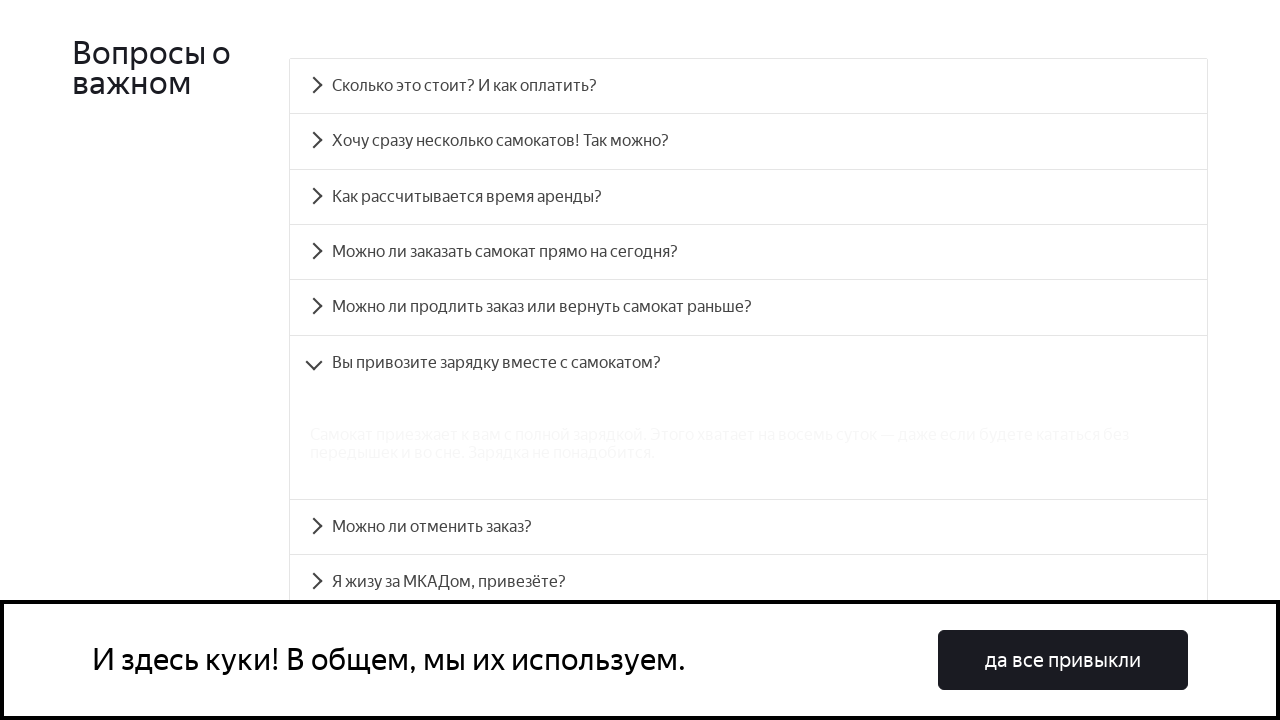

Answer accordion__panel-5 became visible
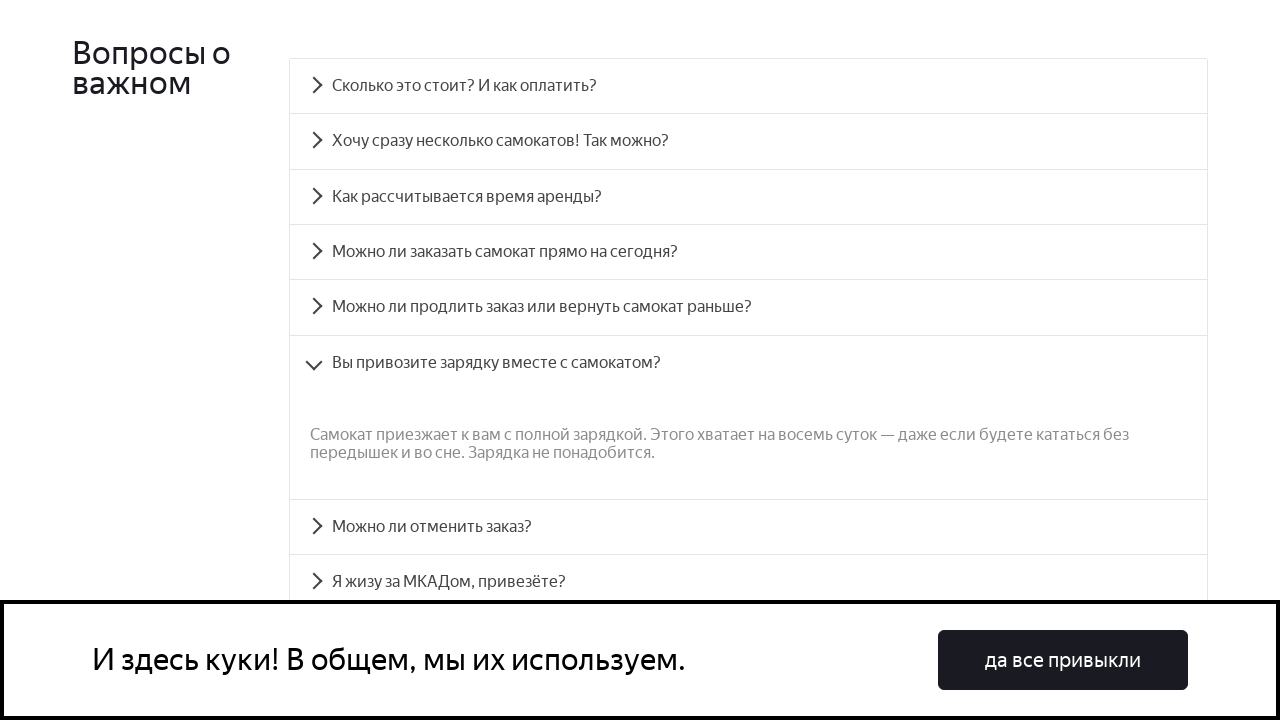

Verified answer text for accordion__panel-5 matches expected content
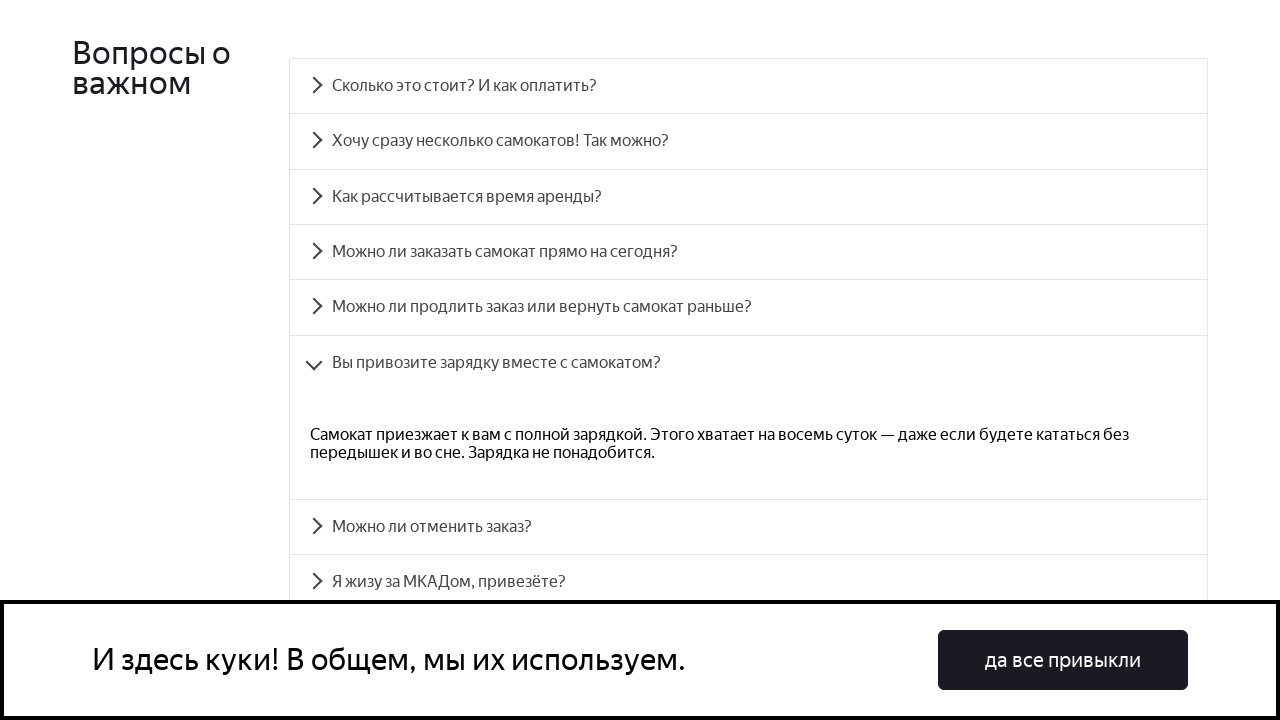

Scrolled to question accordion__heading-6
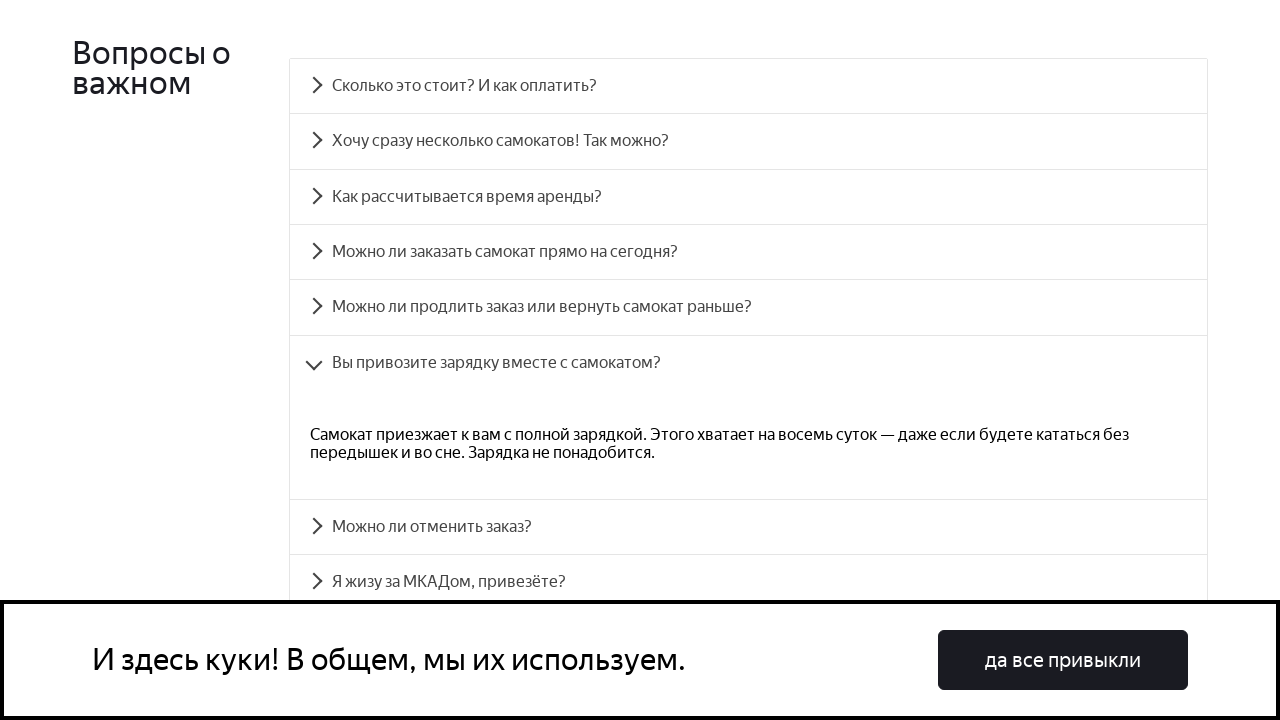

Clicked on question accordion__heading-6 to expand at (748, 527) on #accordion__heading-6
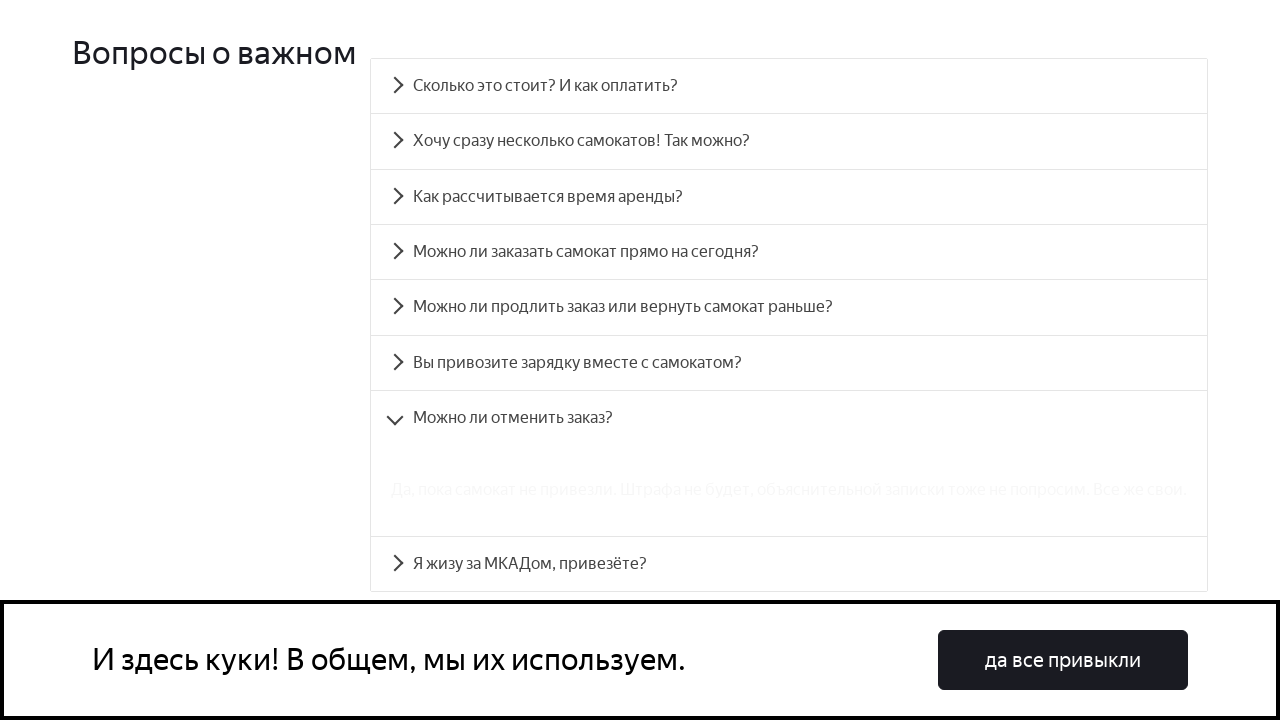

Answer accordion__panel-6 became visible
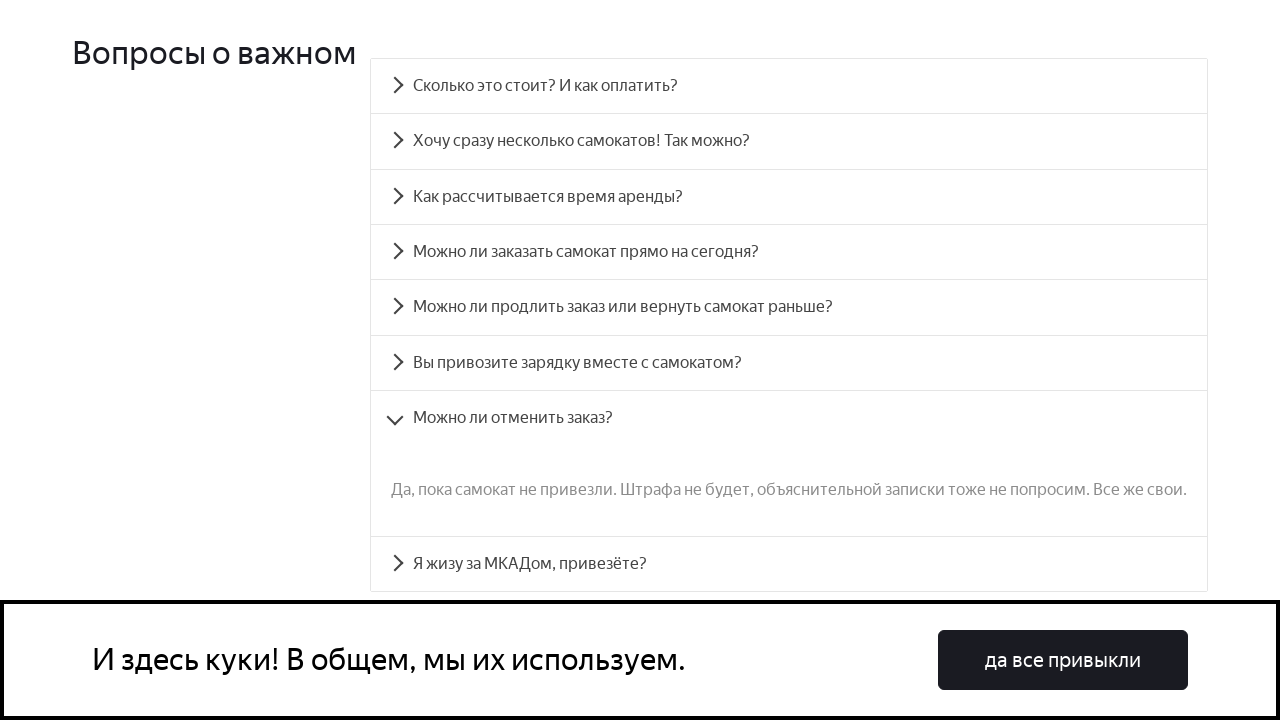

Verified answer text for accordion__panel-6 matches expected content
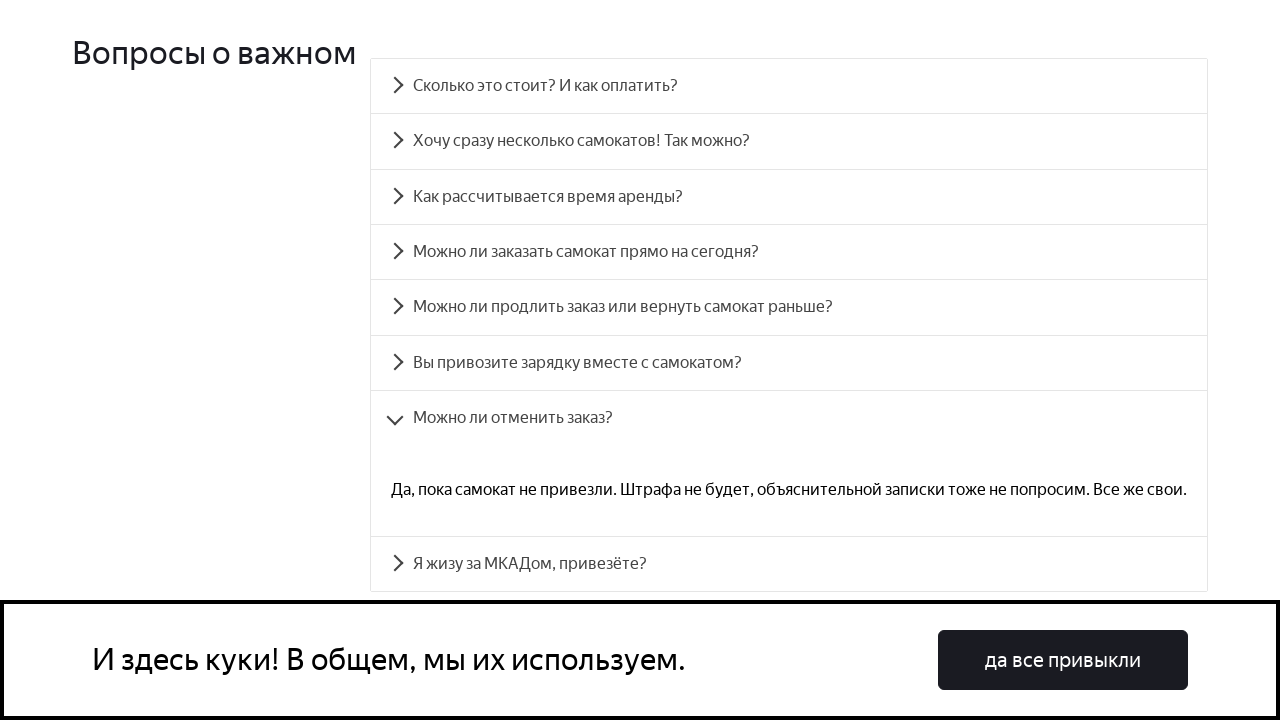

Scrolled to question accordion__heading-7
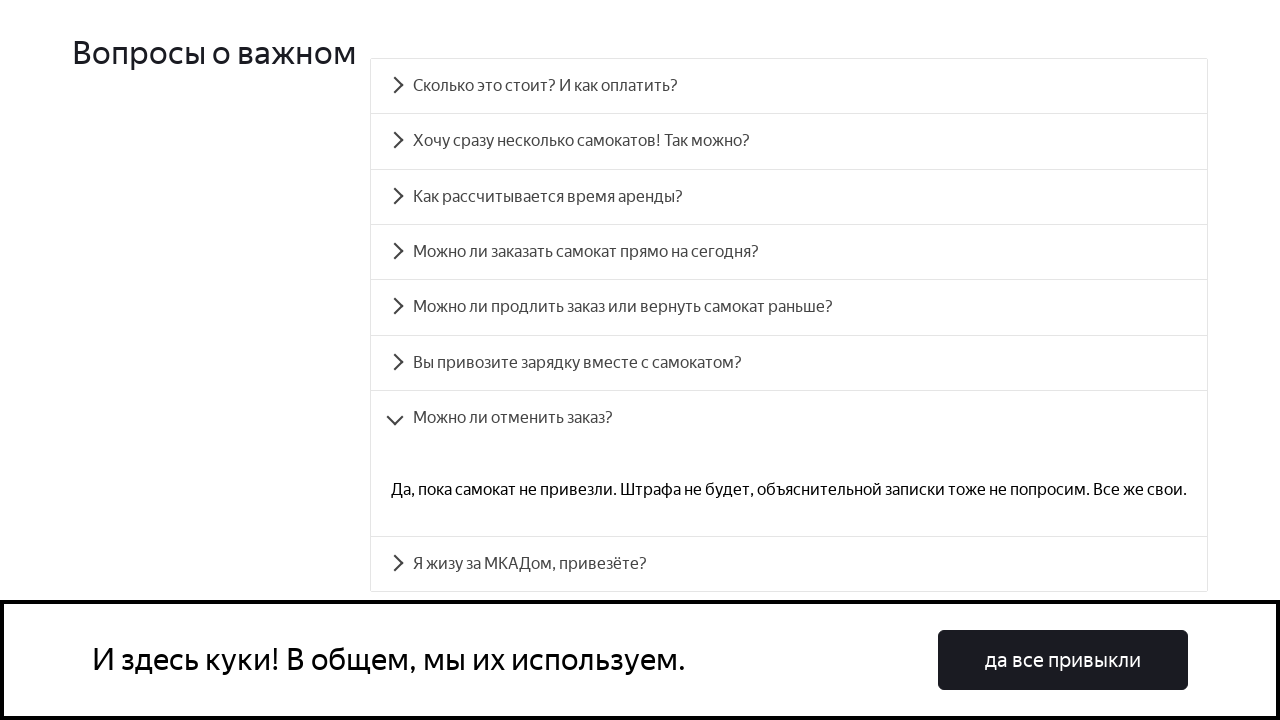

Clicked on question accordion__heading-7 to expand at (789, 564) on #accordion__heading-7
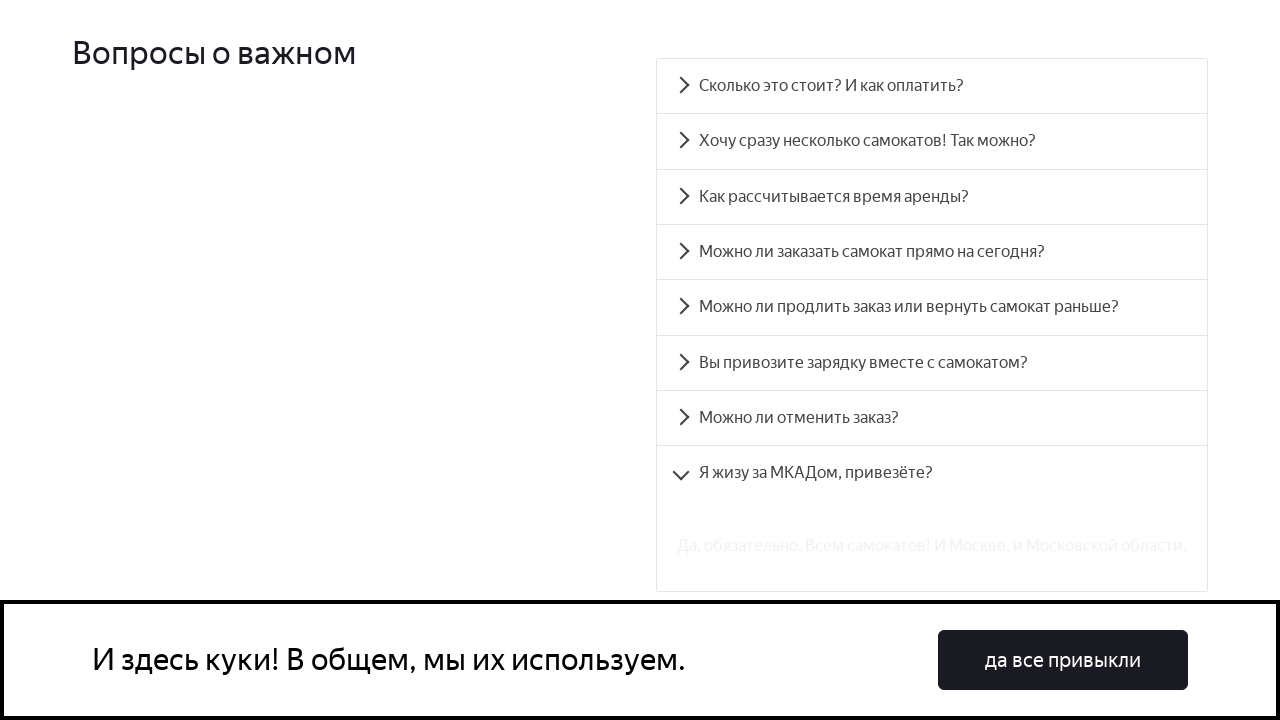

Answer accordion__panel-7 became visible
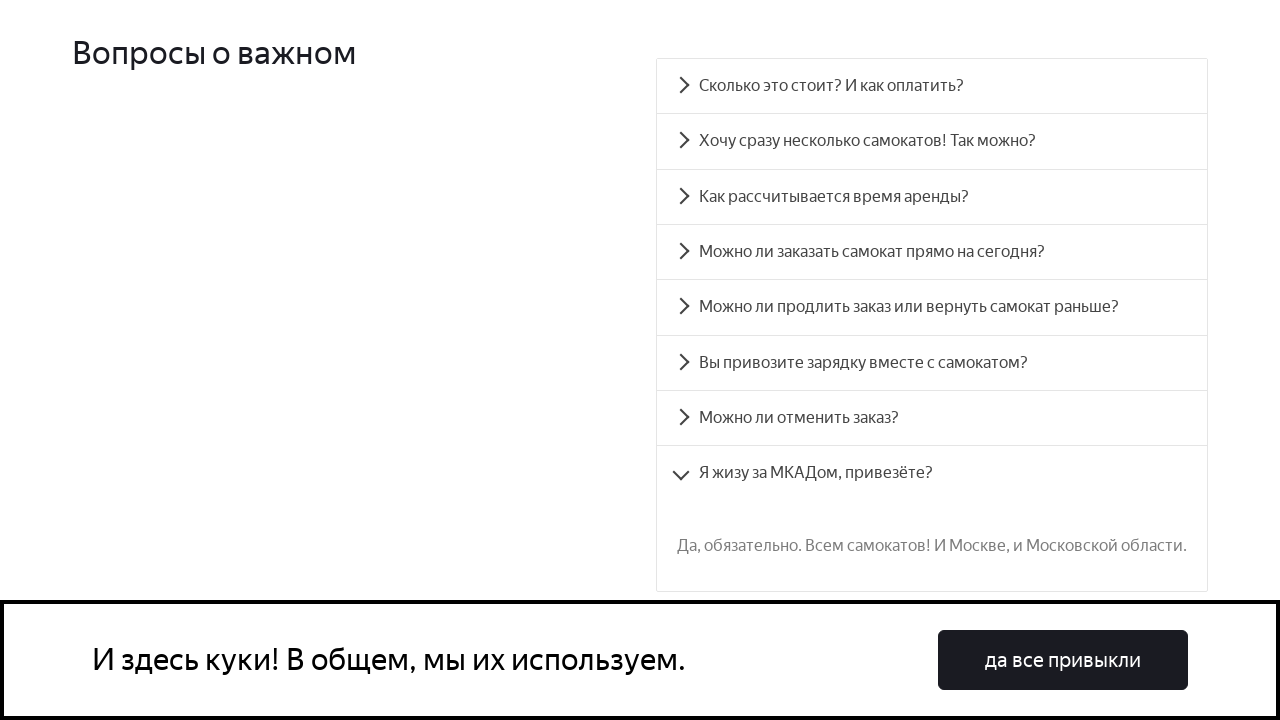

Verified answer text for accordion__panel-7 matches expected content
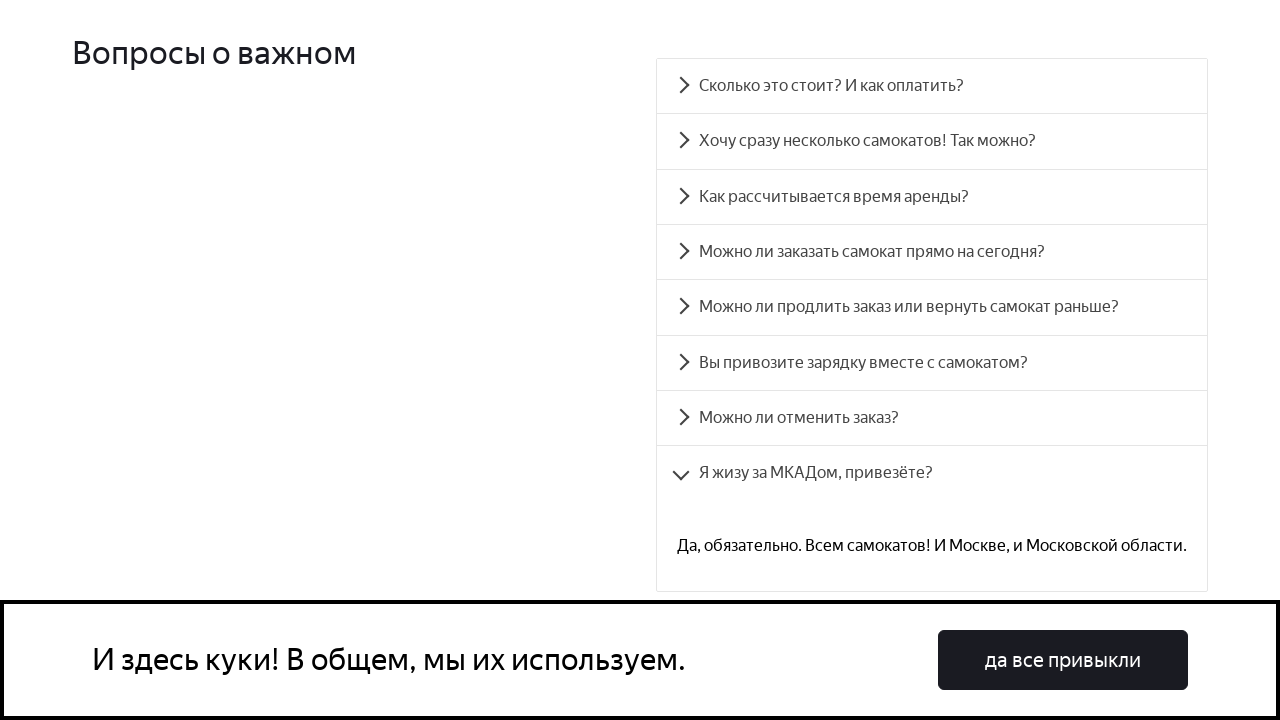

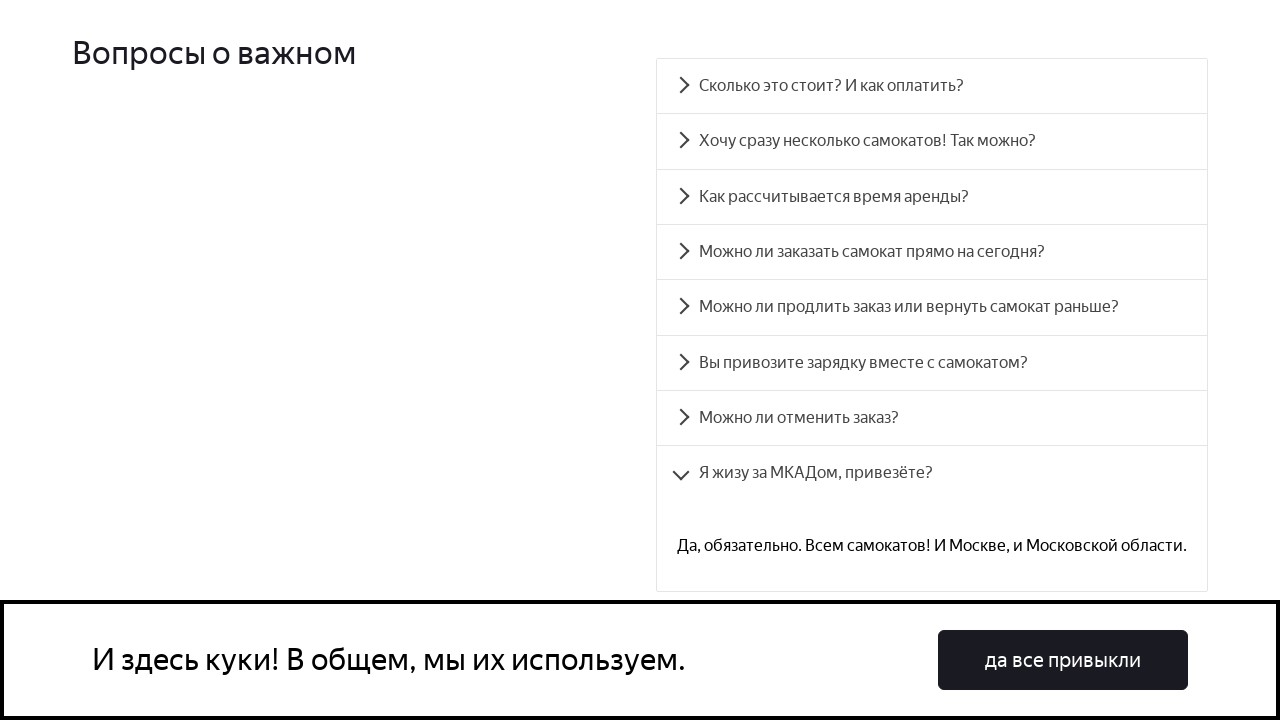